Tests window/tab handling by clicking a link with CTRL key to open in a new tab, switching to the new tab, closing it, and switching back to the parent window.

Starting URL: https://rahulshettyacademy.com/AutomationPractice/

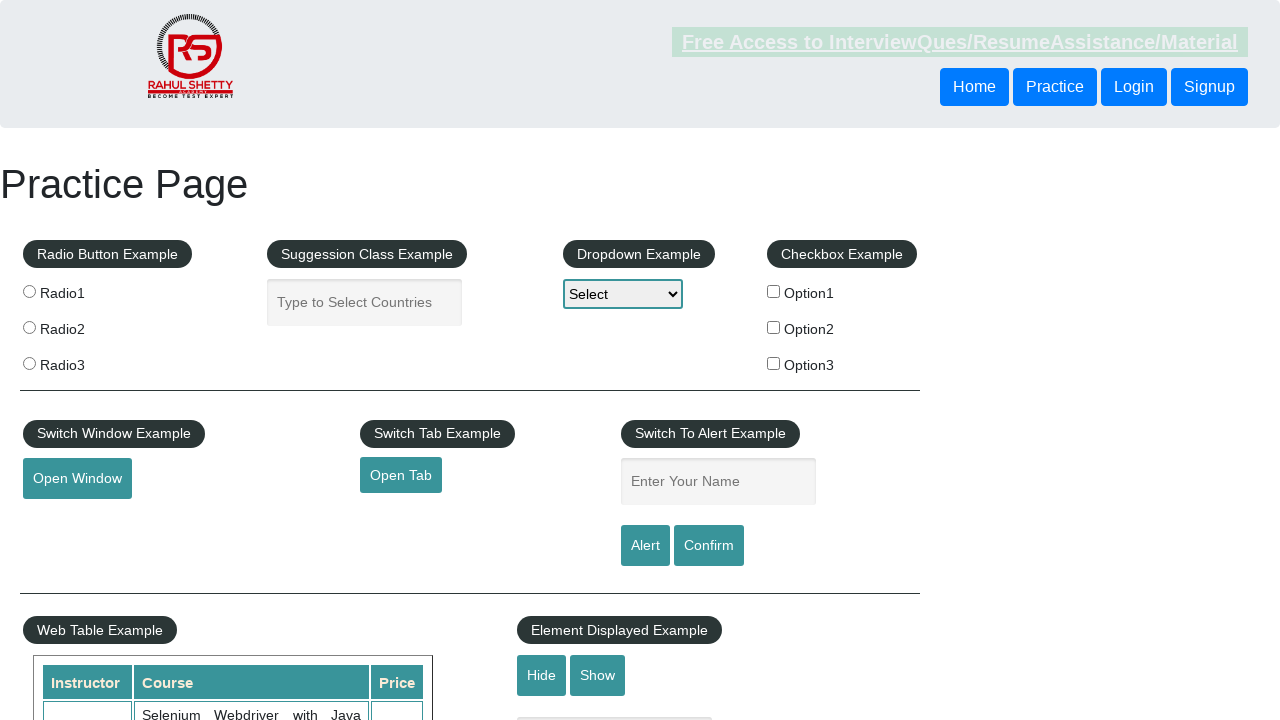

Waited for and located the Appium link
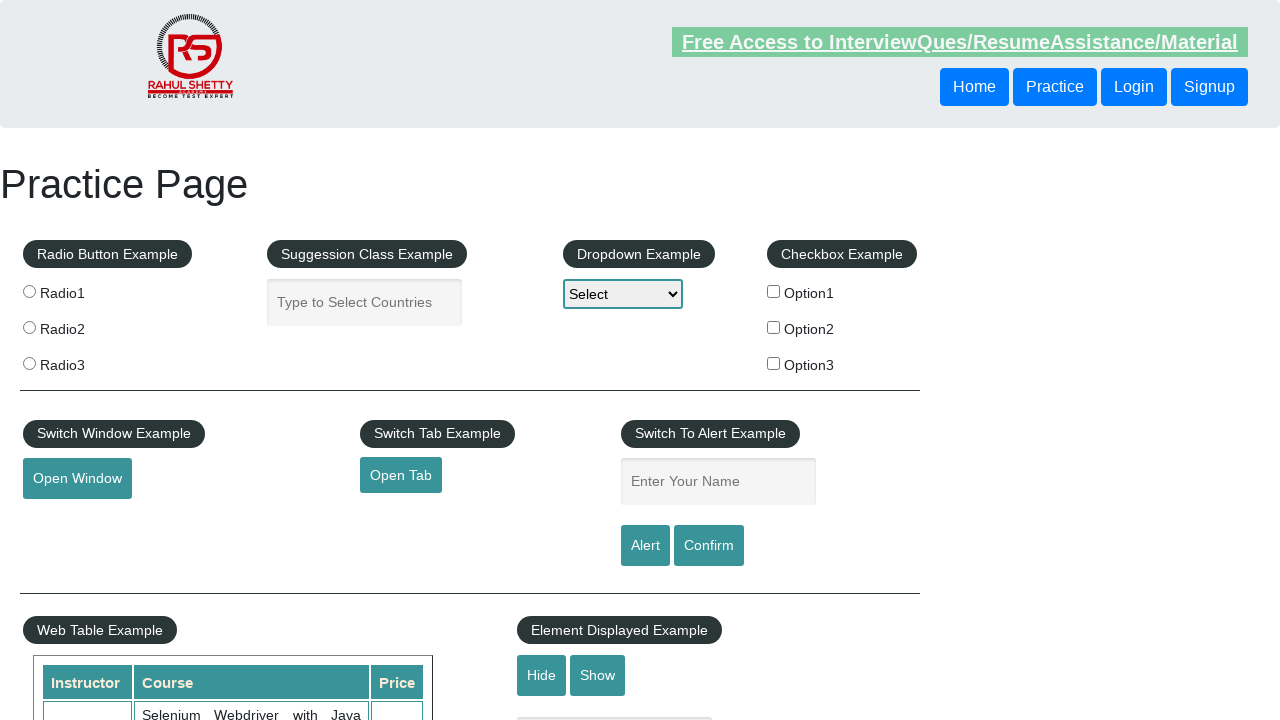

Clicked Appium link with CTRL key to open in new tab
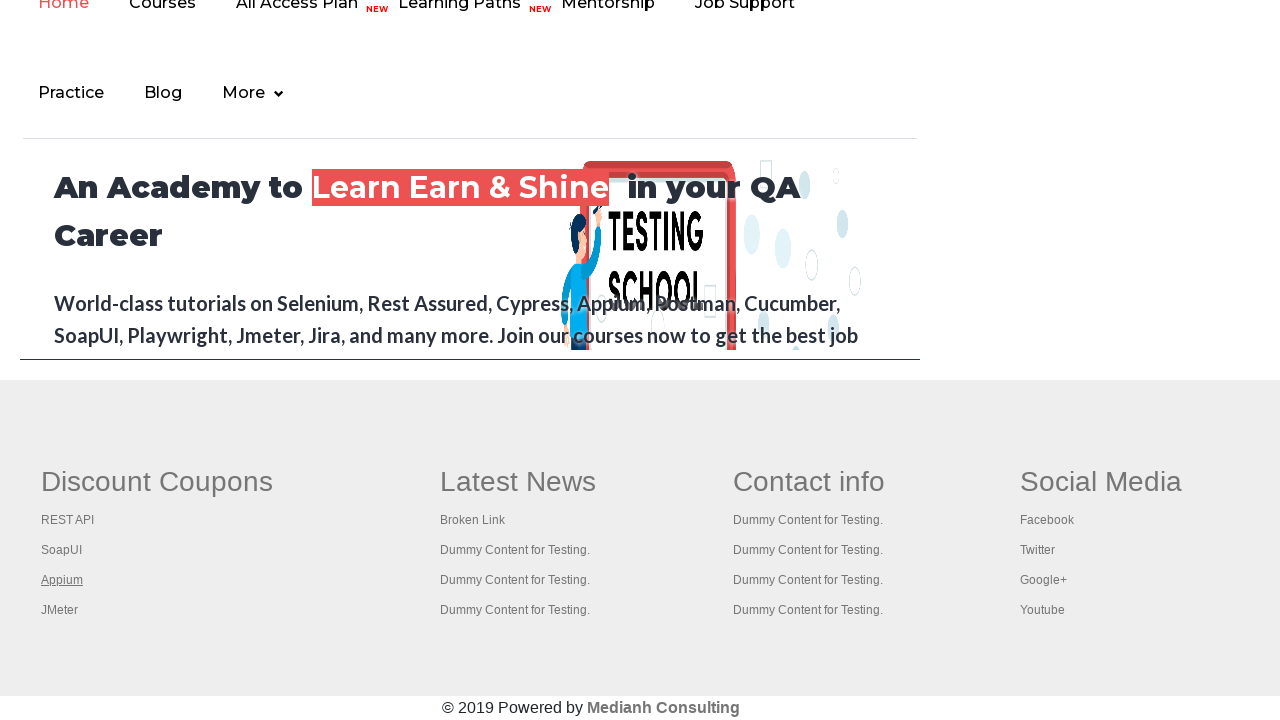

New tab opened and captured
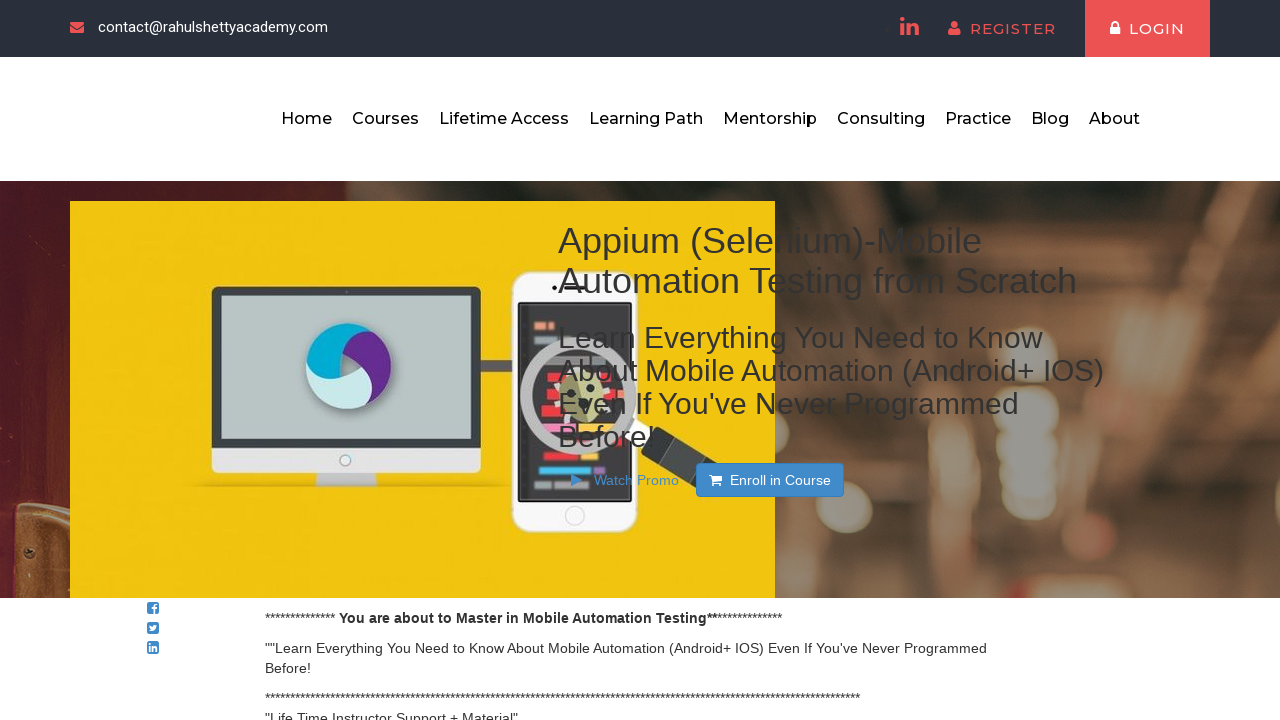

New tab page loaded (domcontentloaded state)
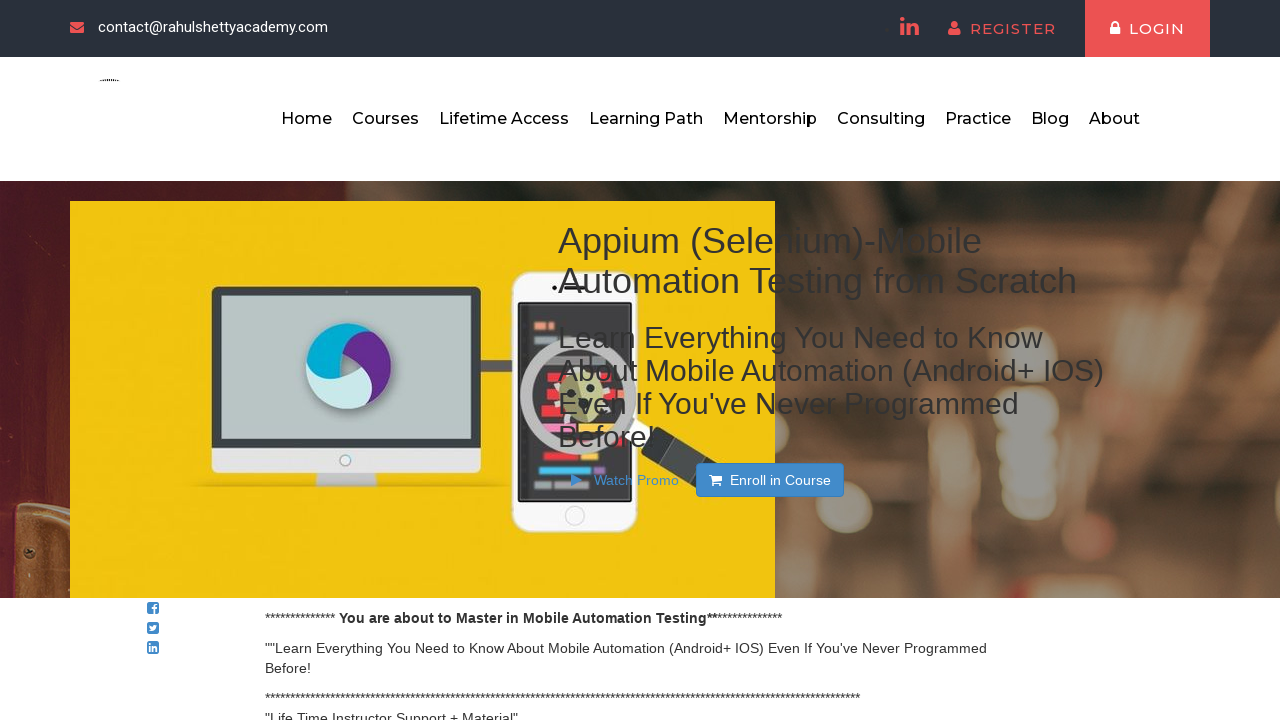

Child window title: Appium tutorial for Mobile Apps testing | RahulShetty Academy | Rahul
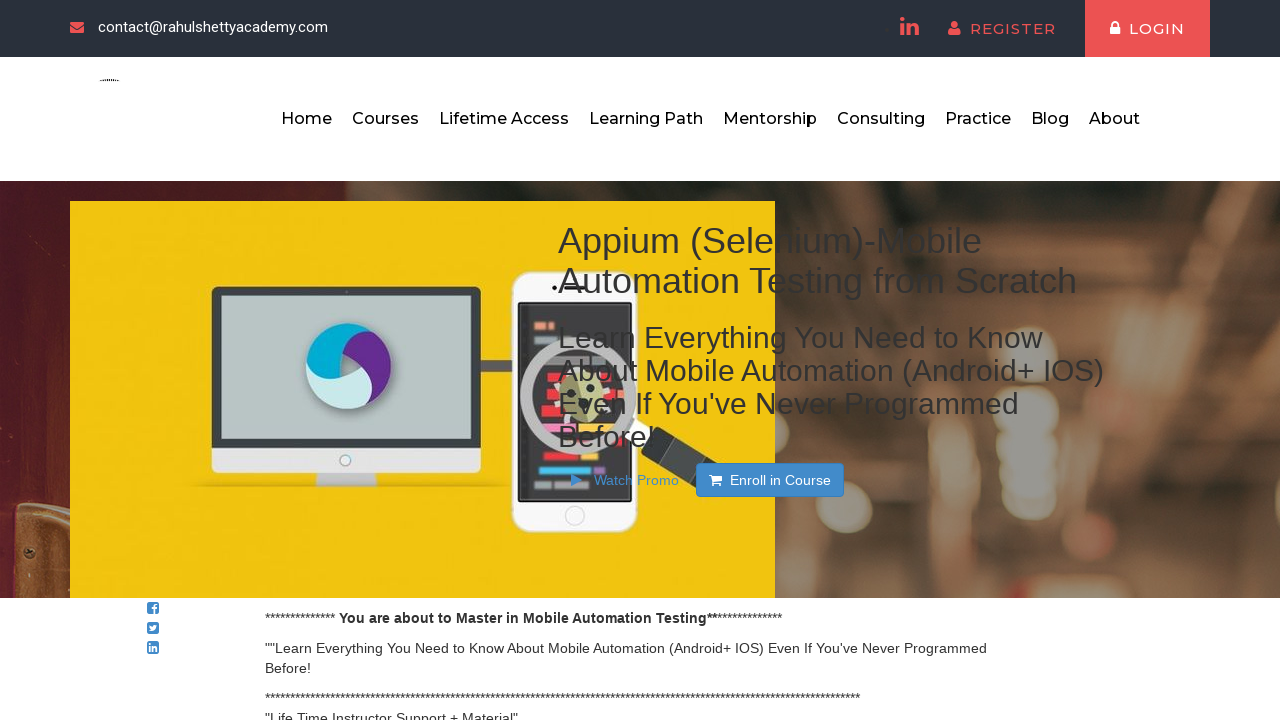

Closed the child tab
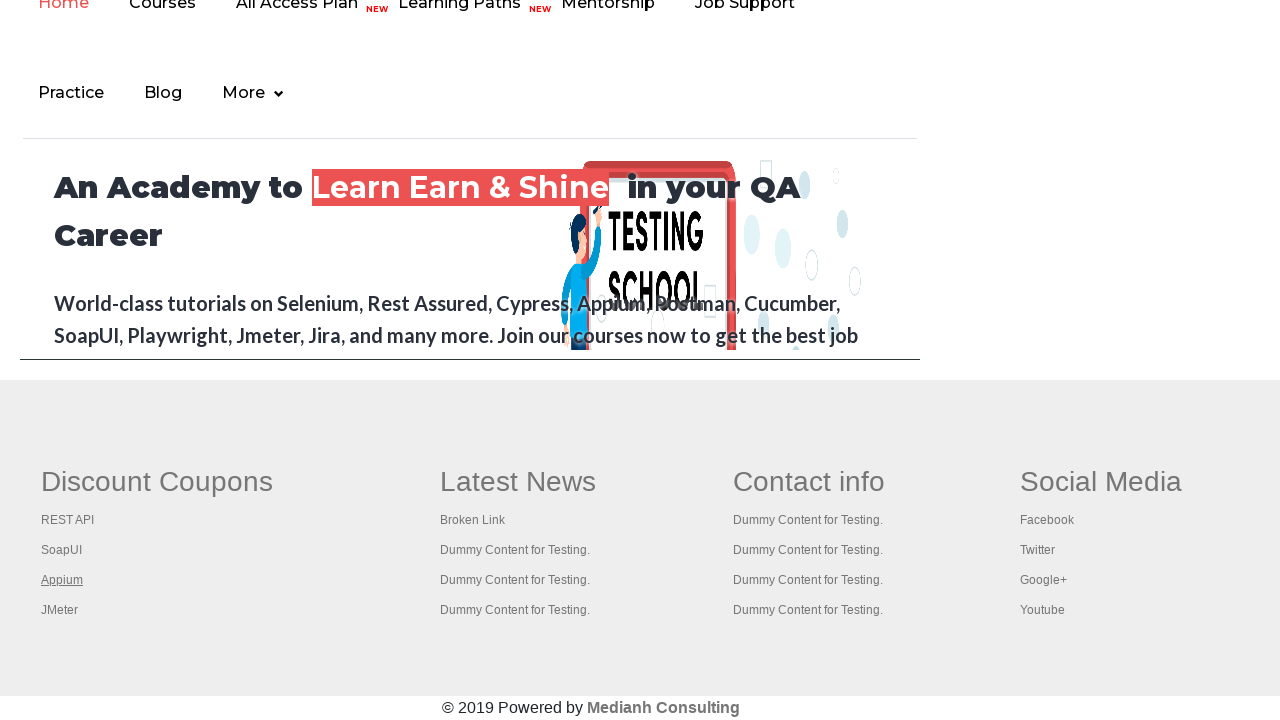

Switched back to parent window: Practice Page
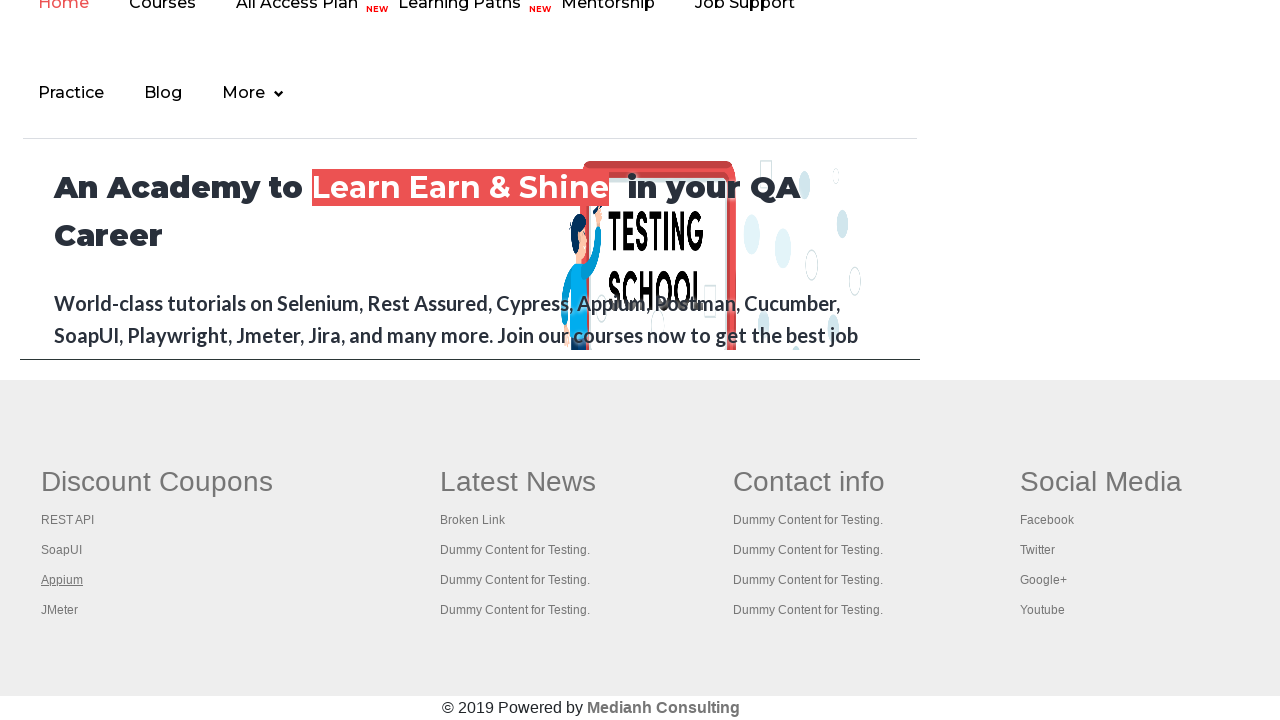

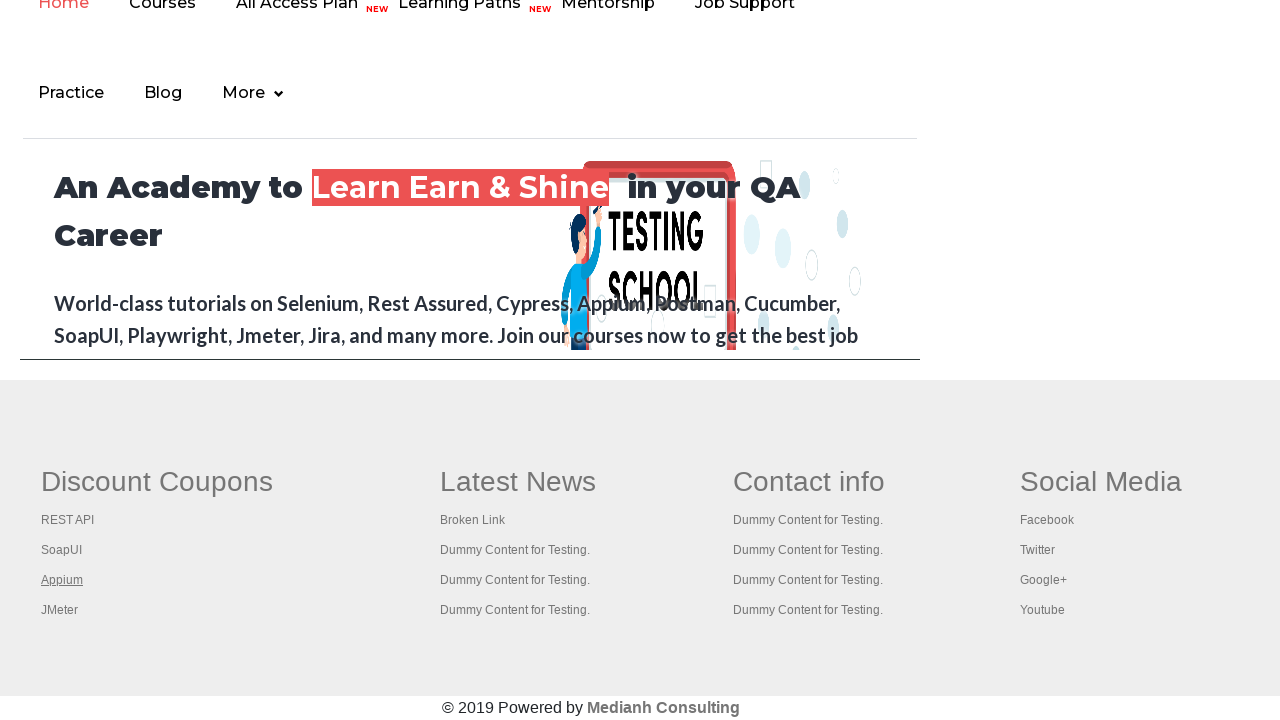